Tests a slow calculator by setting a delay value, performing a calculation (7 + 8), and verifying the result displays 15

Starting URL: https://bonigarcia.dev/selenium-webdriver-java/slow-calculator.html

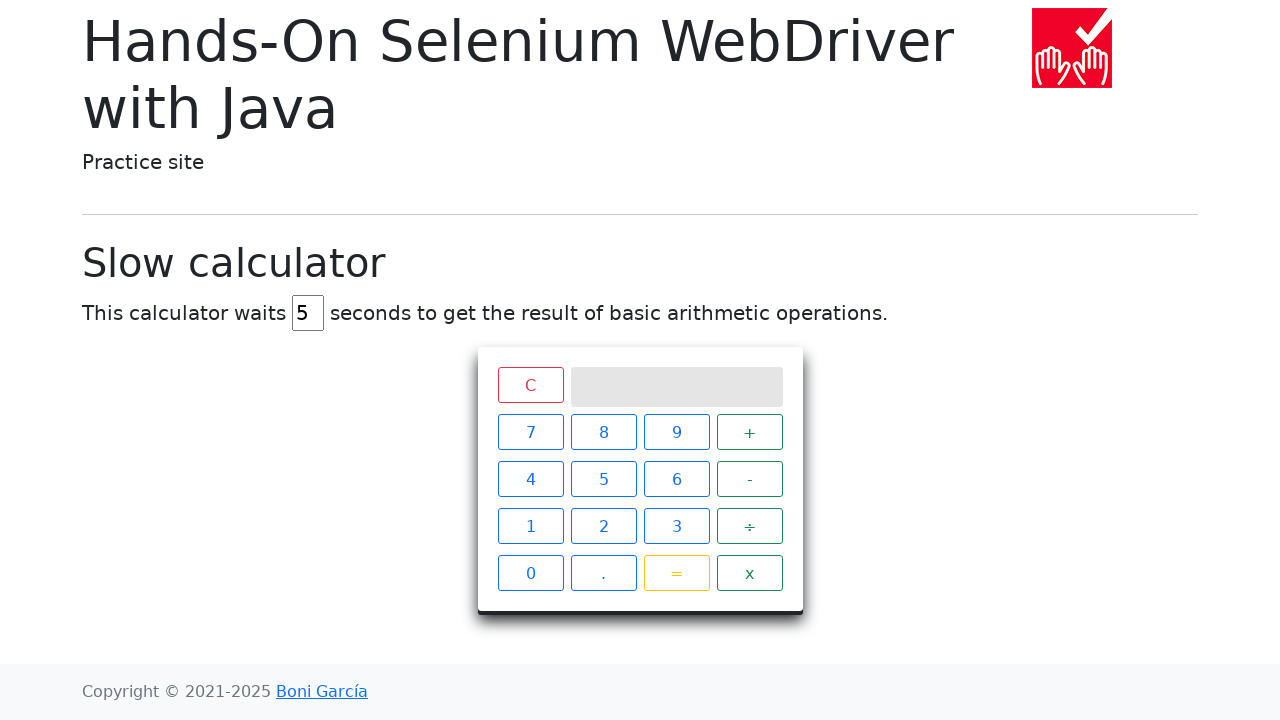

Navigated to slow calculator page
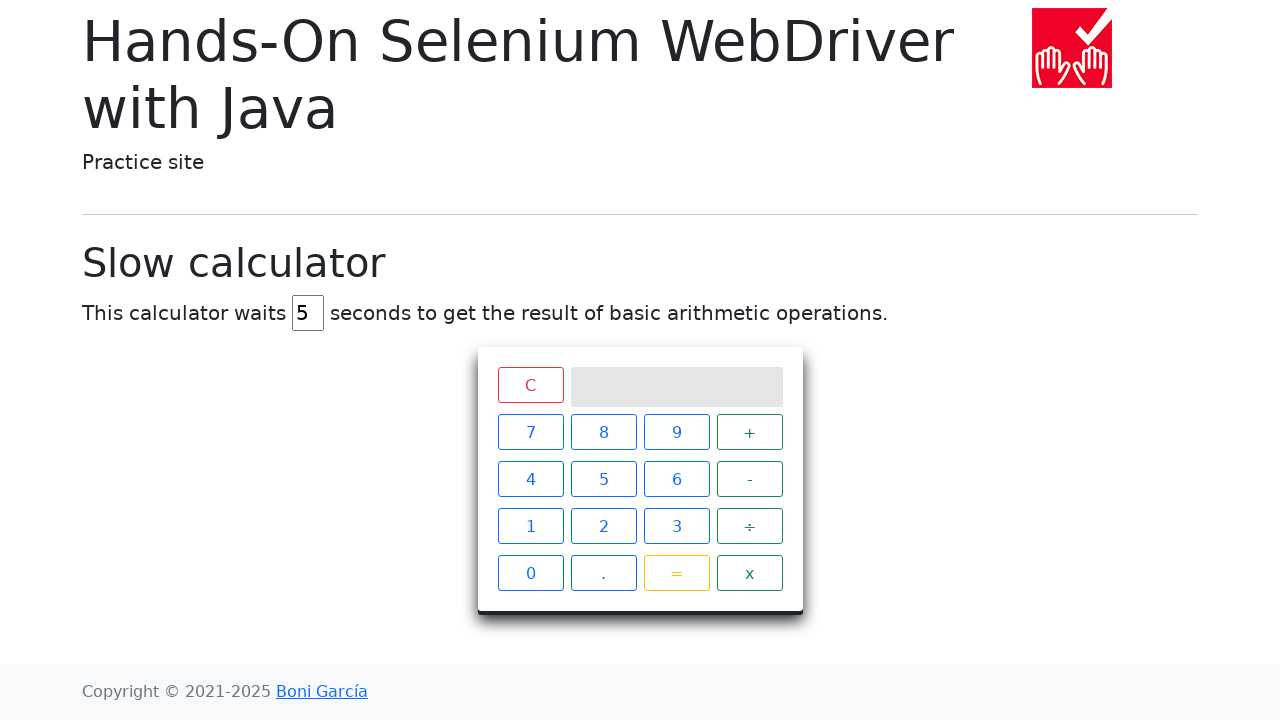

Located delay input field
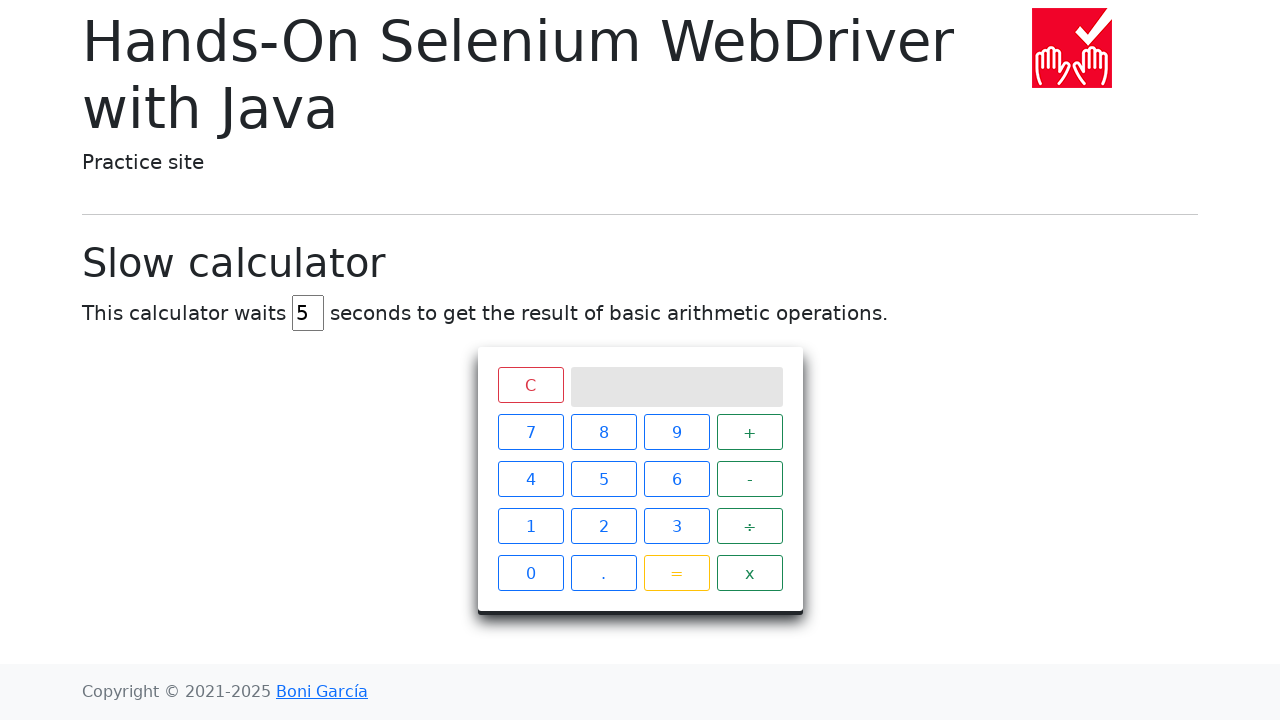

Cleared delay input field on #delay
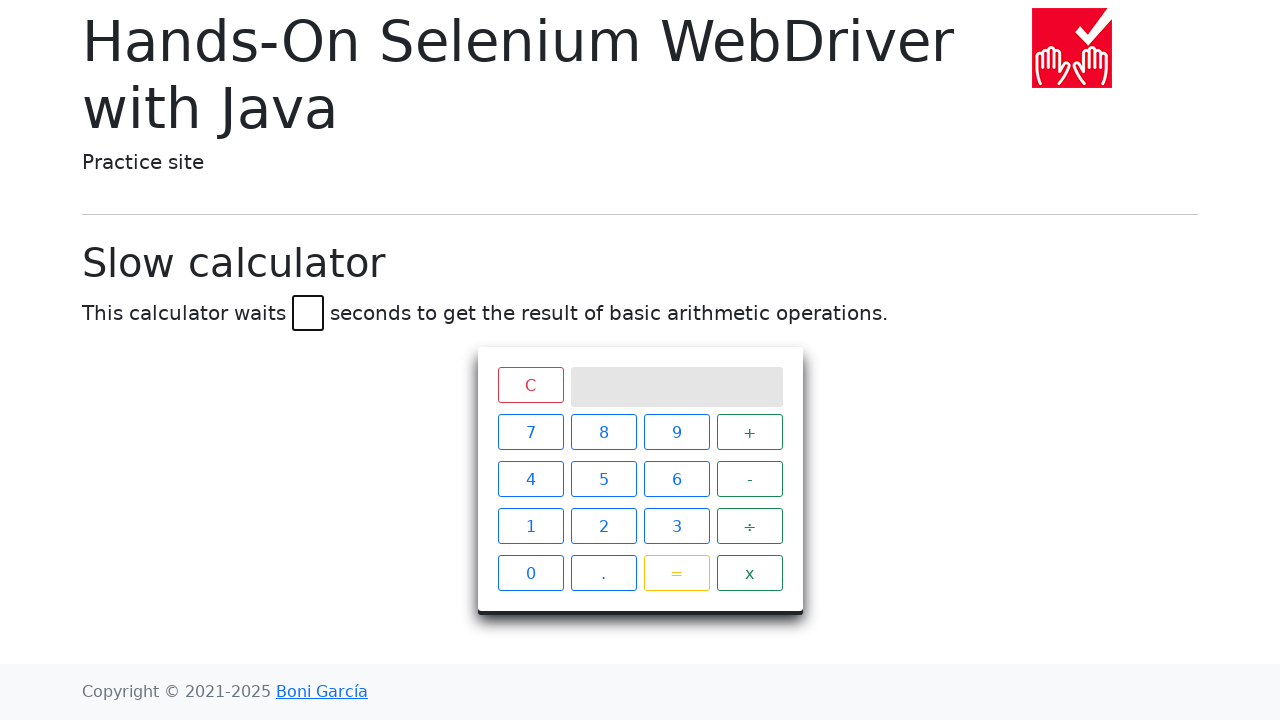

Set delay value to 45 seconds on #delay
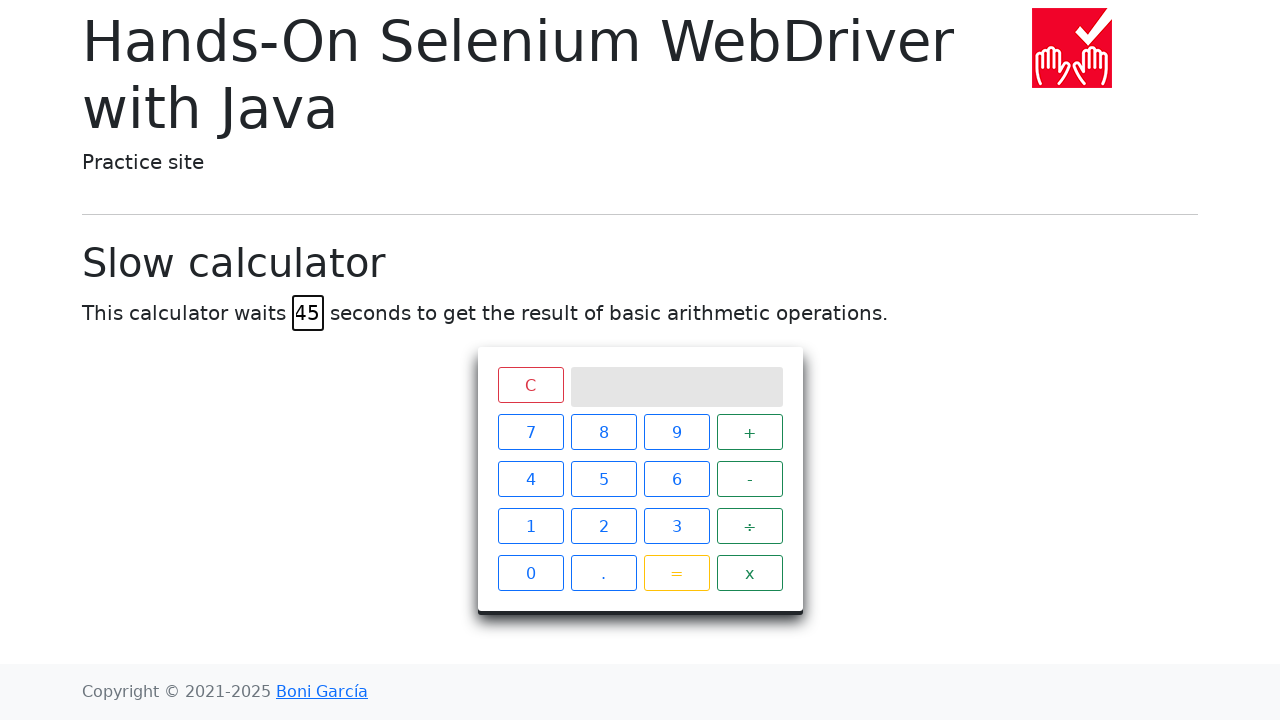

Clicked calculator button 7 at (530, 432) on xpath=//*[@id="calculator"]/div[2]/span[1]
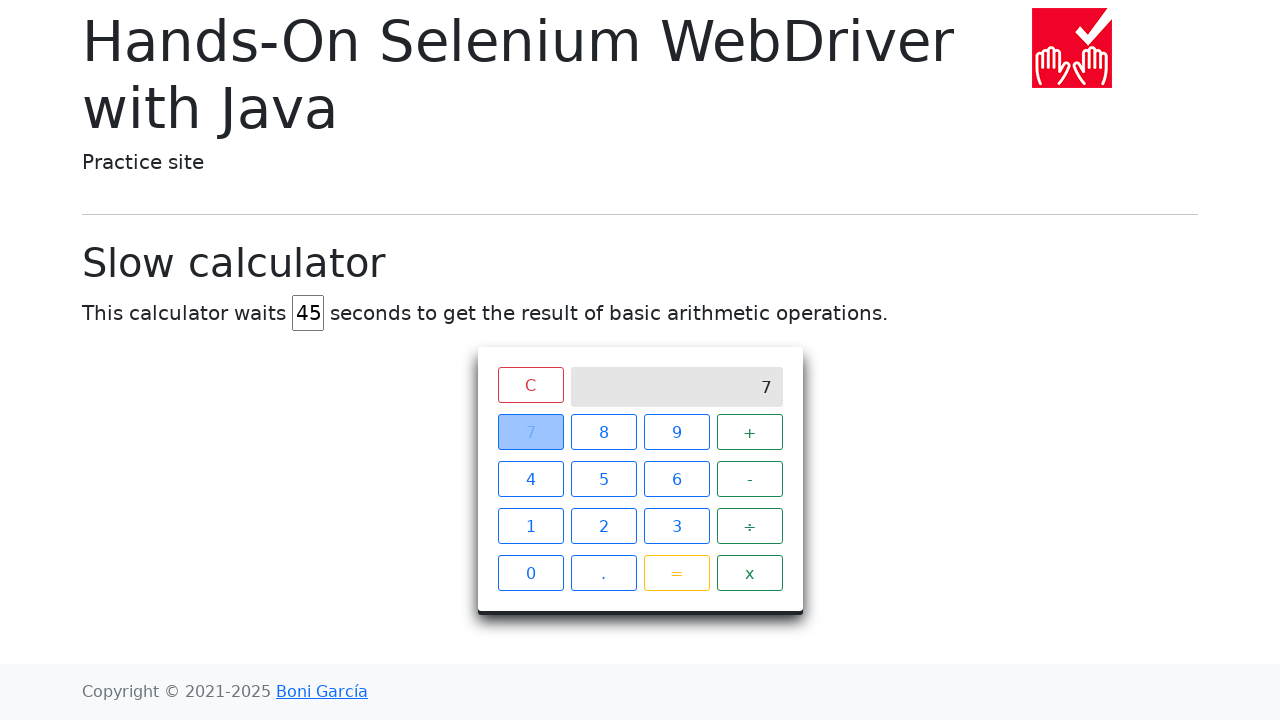

Clicked calculator button + (plus) at (750, 432) on xpath=//*[@id="calculator"]/div[2]/span[4]
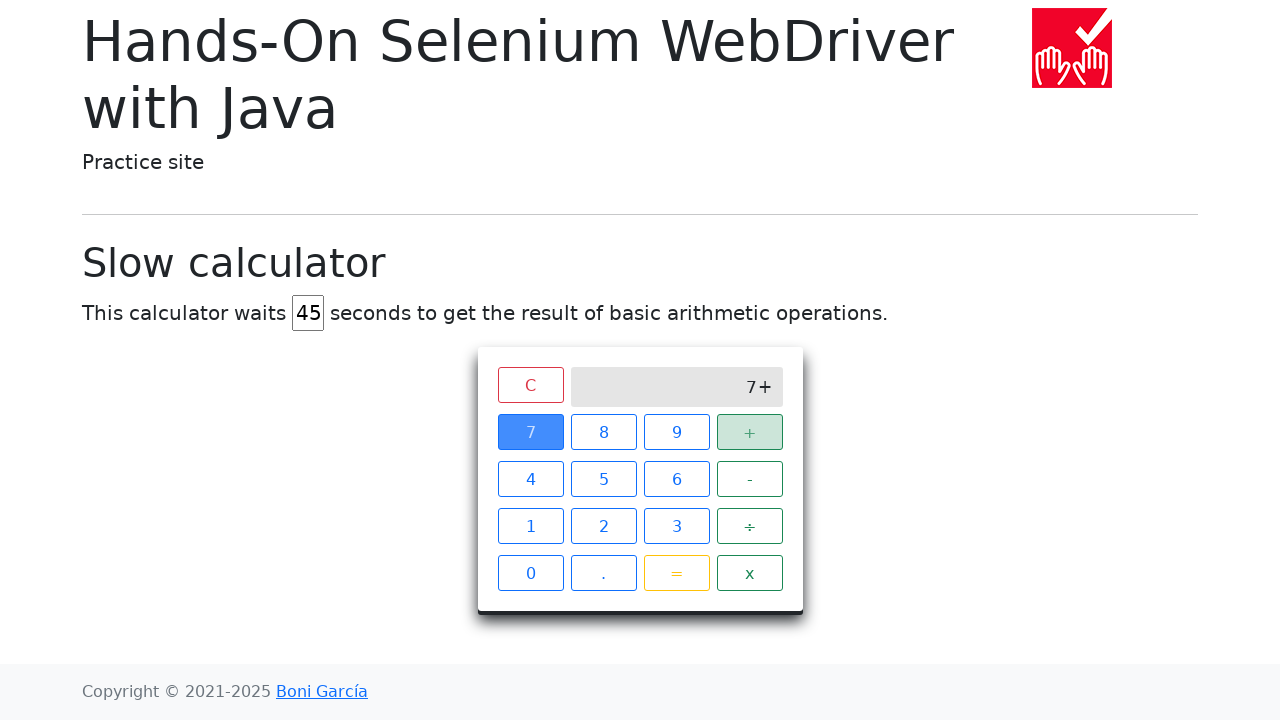

Clicked calculator button 8 at (604, 432) on xpath=//*[@id="calculator"]/div[2]/span[2]
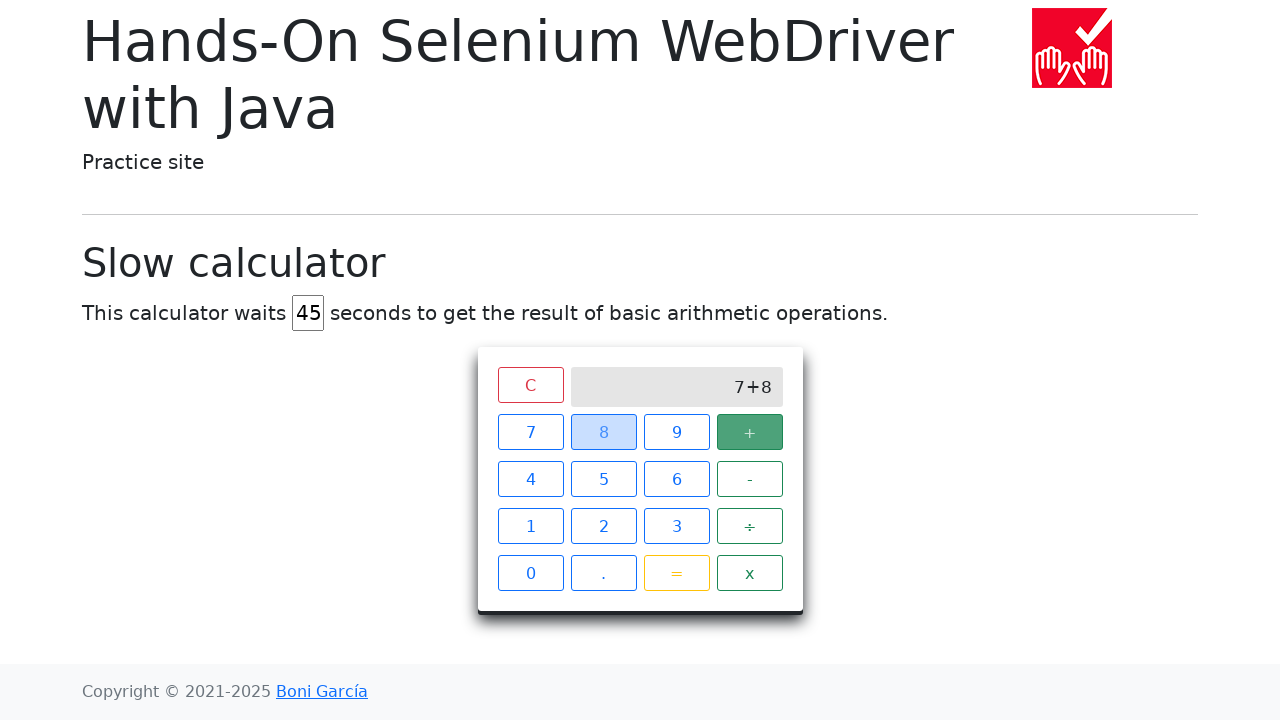

Clicked calculator button = (equals) at (676, 573) on xpath=//*[@id="calculator"]/div[2]/span[15]
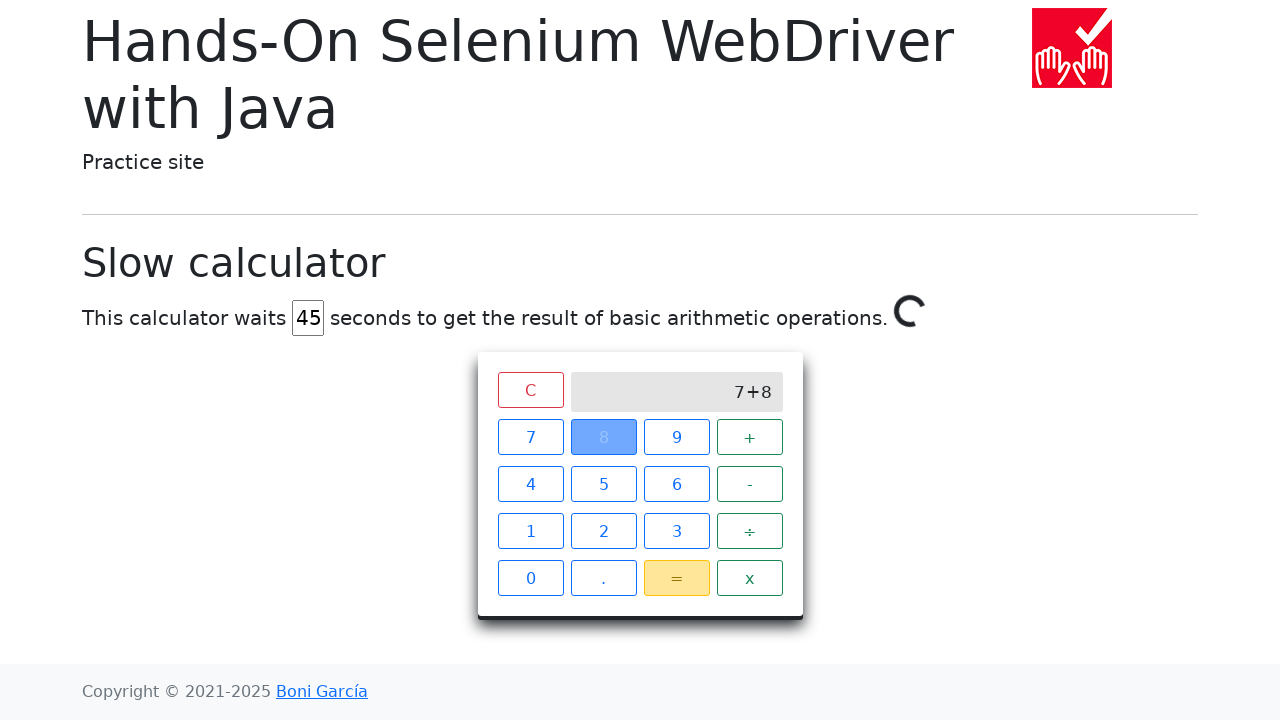

Verified calculation result displays 15
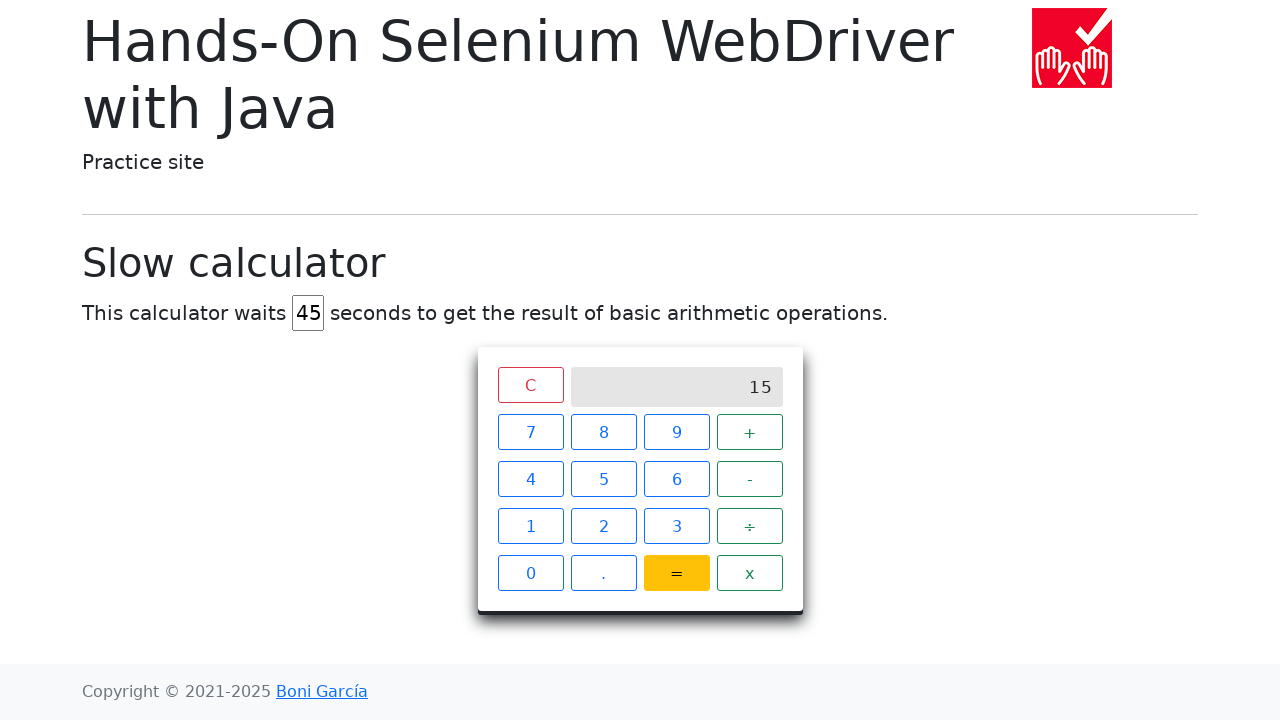

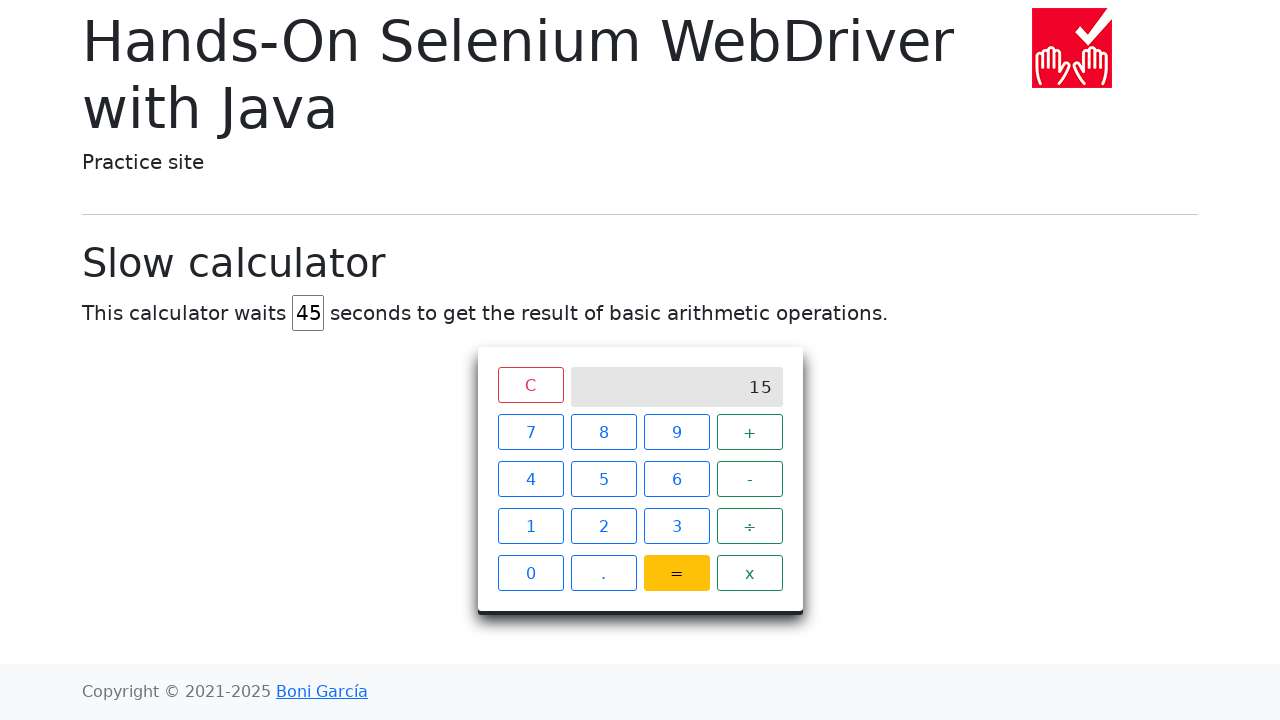